Tests marking all todo items as completed using the toggle all checkbox

Starting URL: https://demo.playwright.dev/todomvc

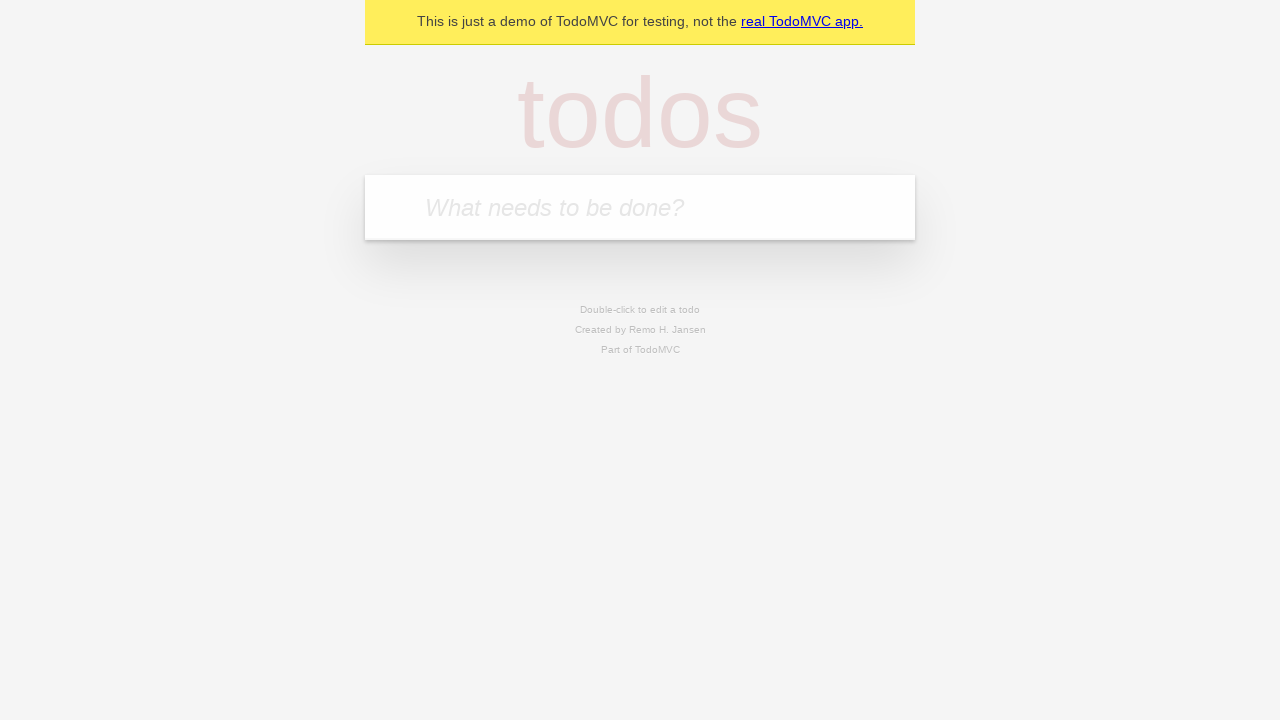

Located the 'What needs to be done?' input field
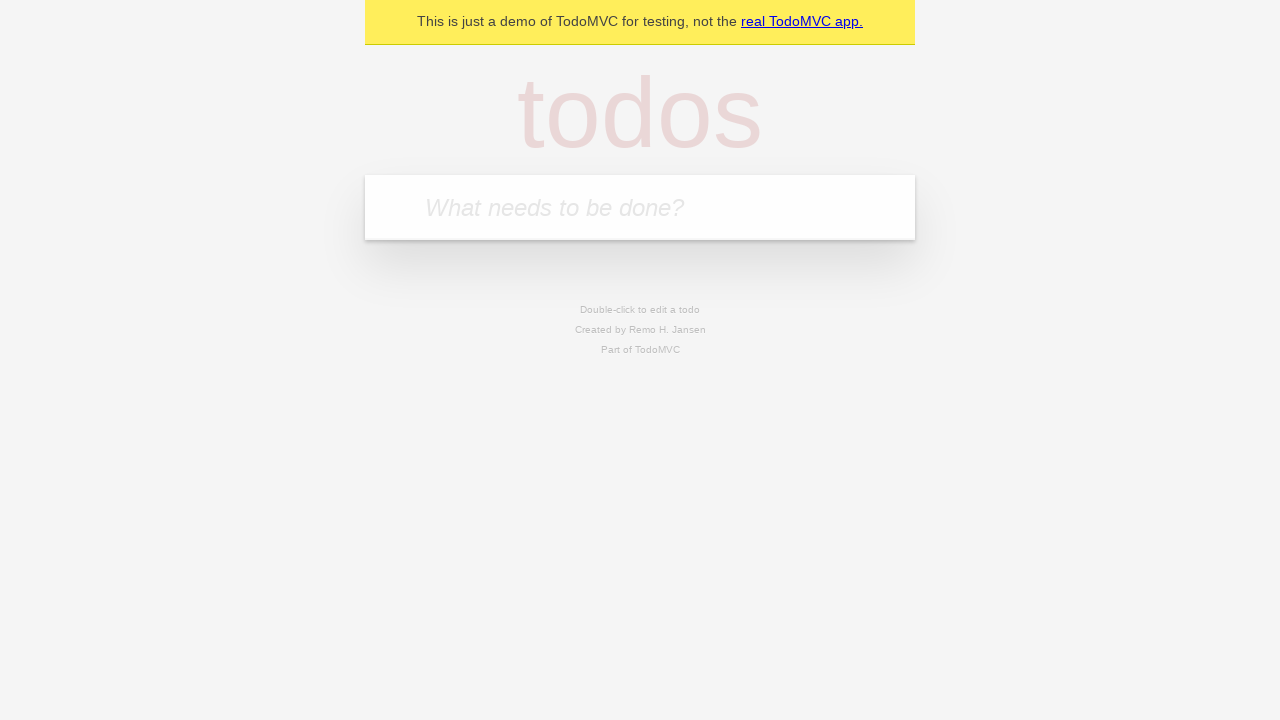

Filled input field with 'buy some cheese' on internal:attr=[placeholder="What needs to be done?"i]
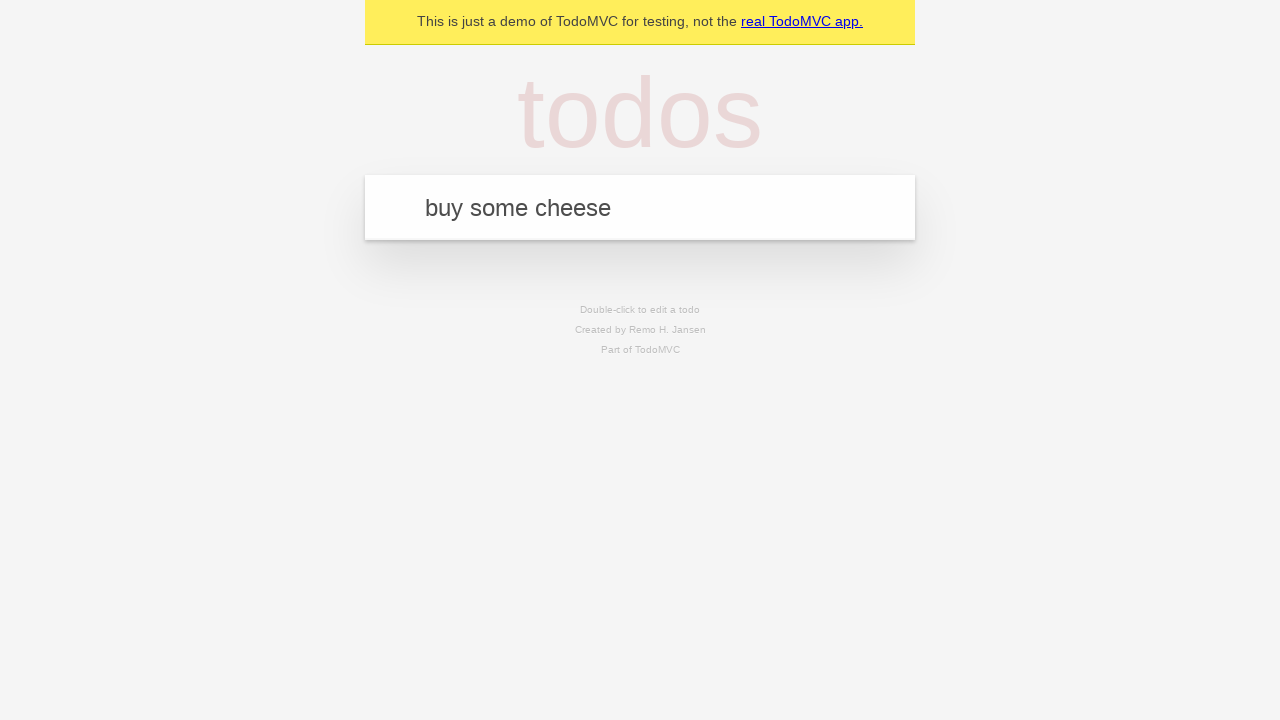

Pressed Enter to add 'buy some cheese' todo item on internal:attr=[placeholder="What needs to be done?"i]
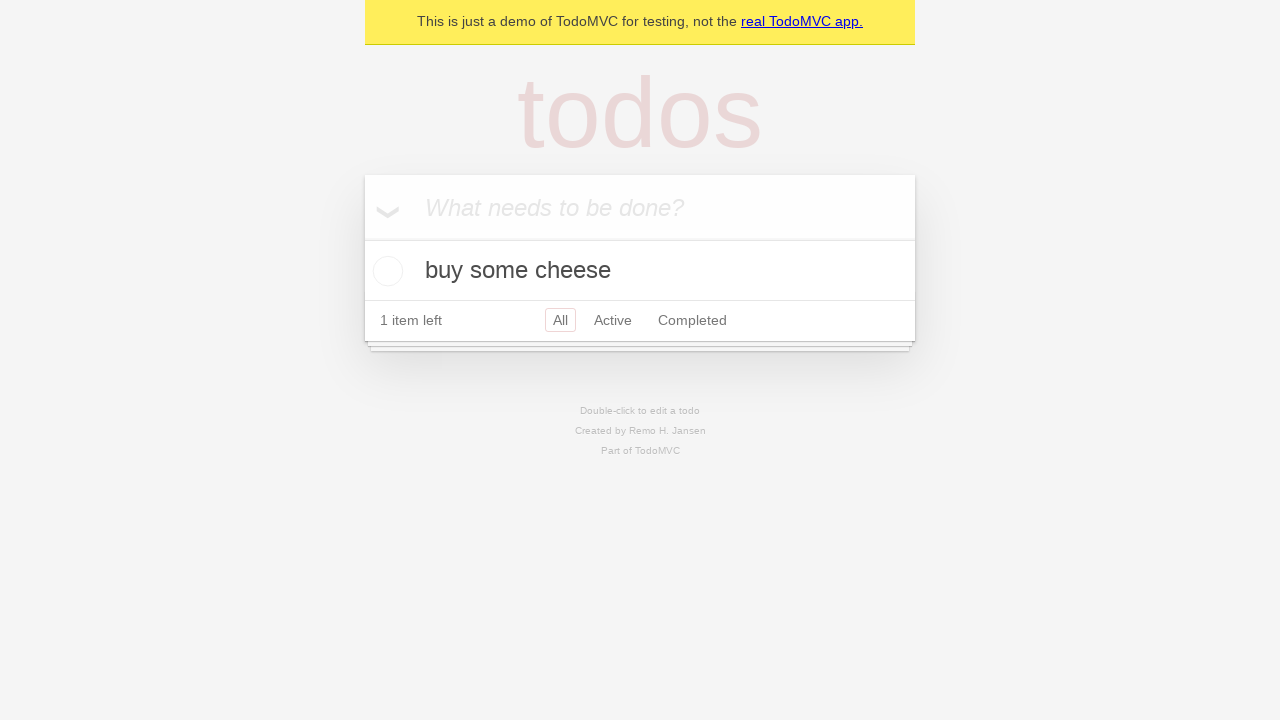

Filled input field with 'feed the cat' on internal:attr=[placeholder="What needs to be done?"i]
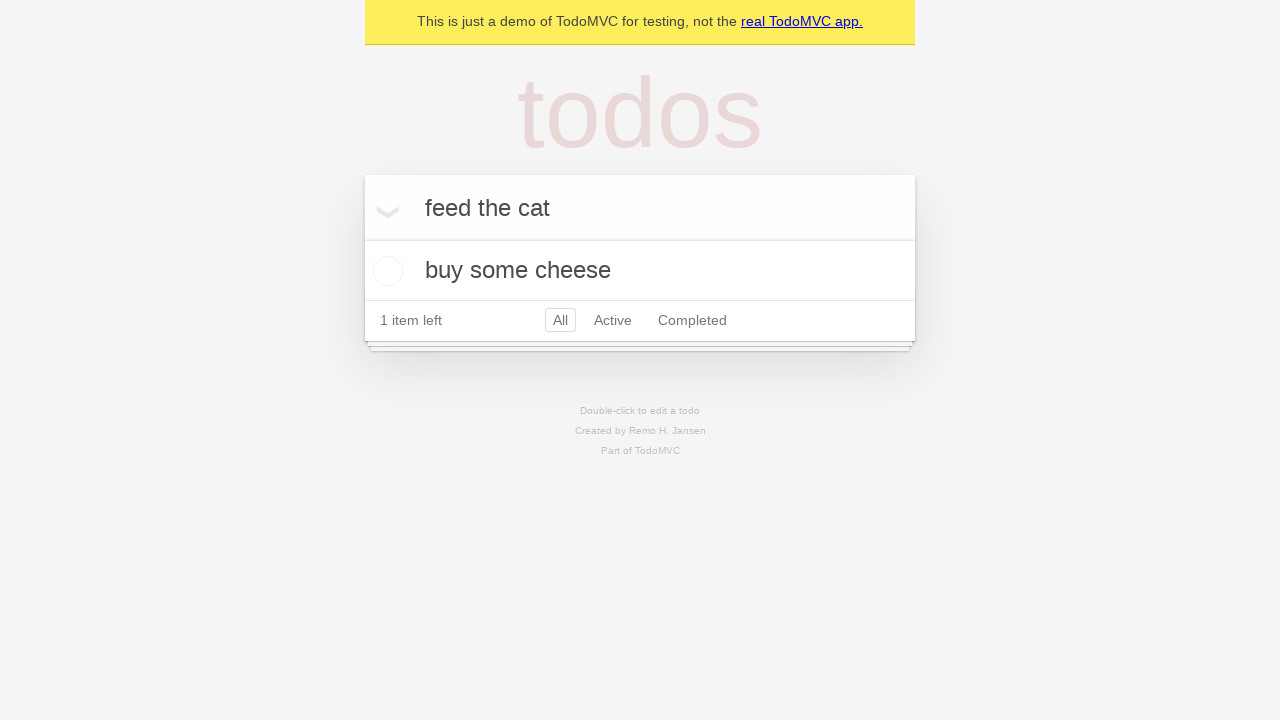

Pressed Enter to add 'feed the cat' todo item on internal:attr=[placeholder="What needs to be done?"i]
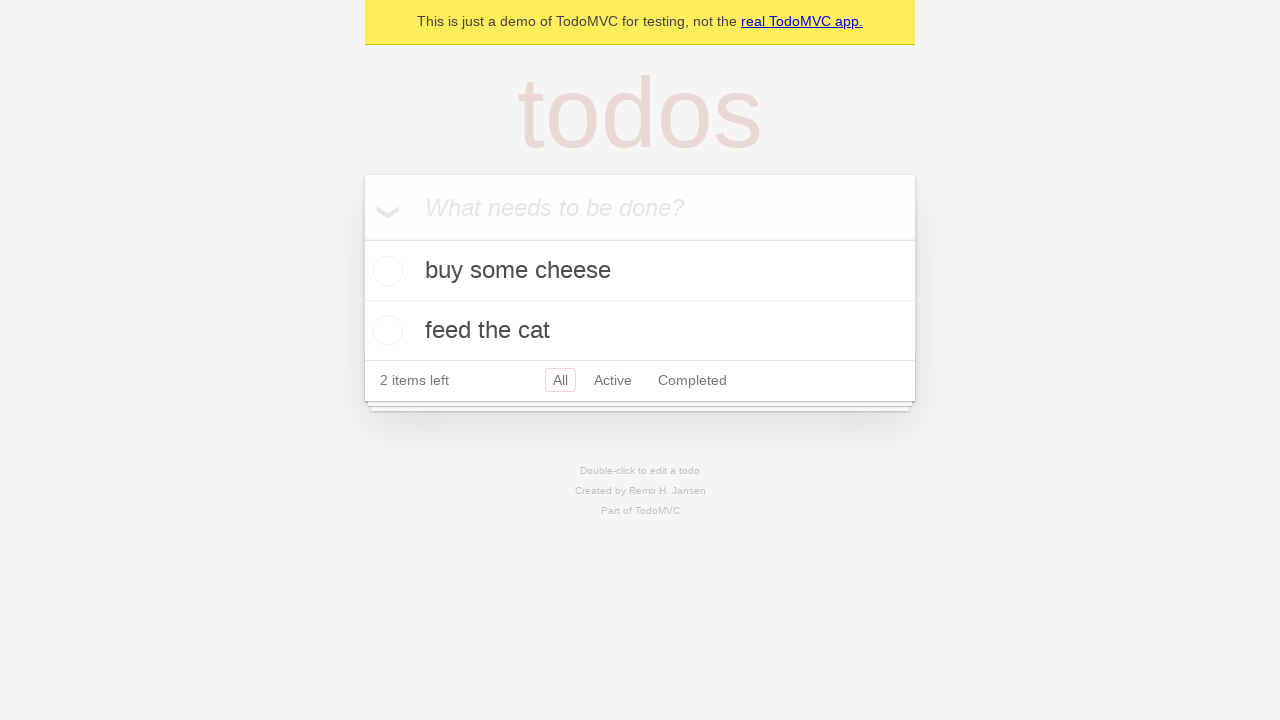

Filled input field with 'book a doctors appointment' on internal:attr=[placeholder="What needs to be done?"i]
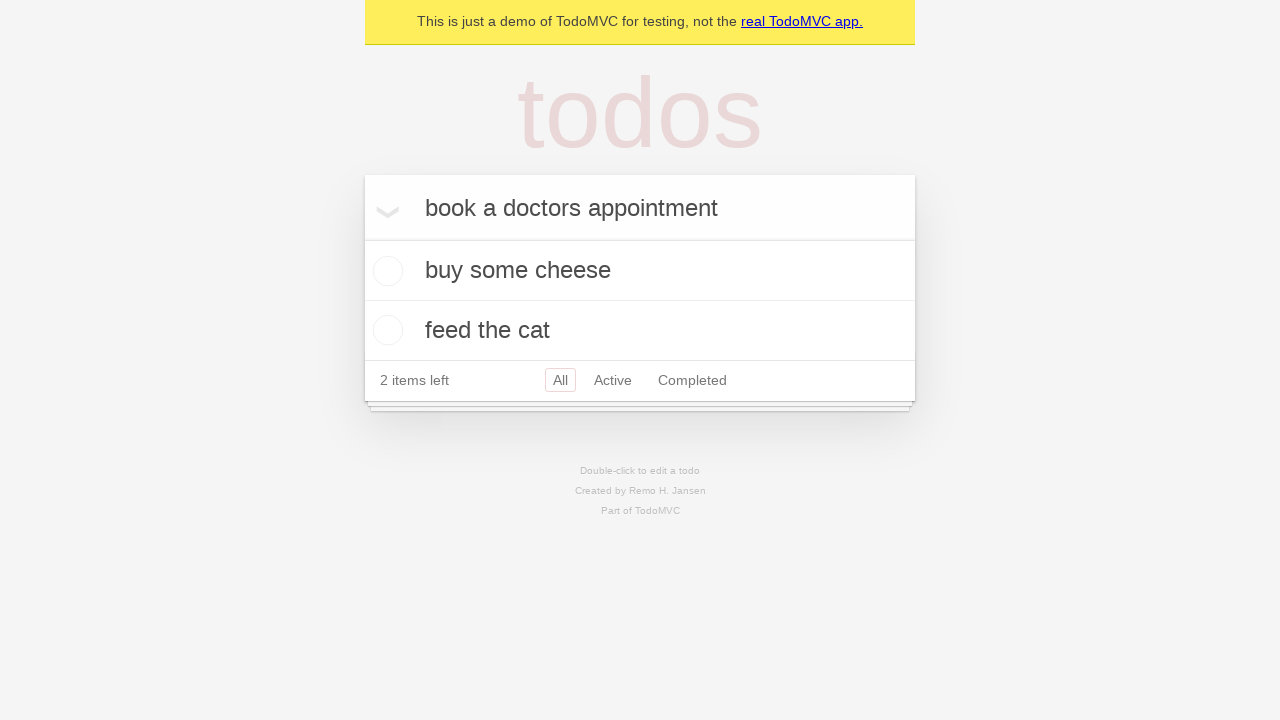

Pressed Enter to add 'book a doctors appointment' todo item on internal:attr=[placeholder="What needs to be done?"i]
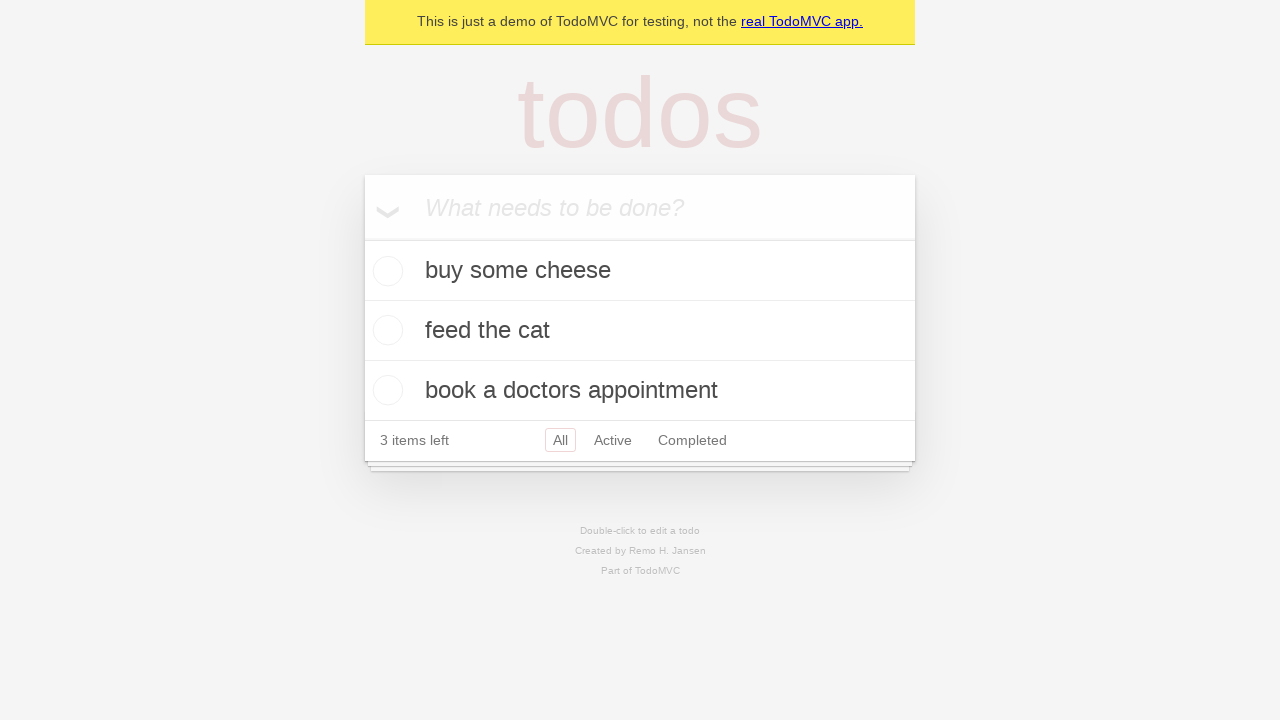

Clicked 'Mark all as complete' checkbox at (362, 238) on internal:label="Mark all as complete"i
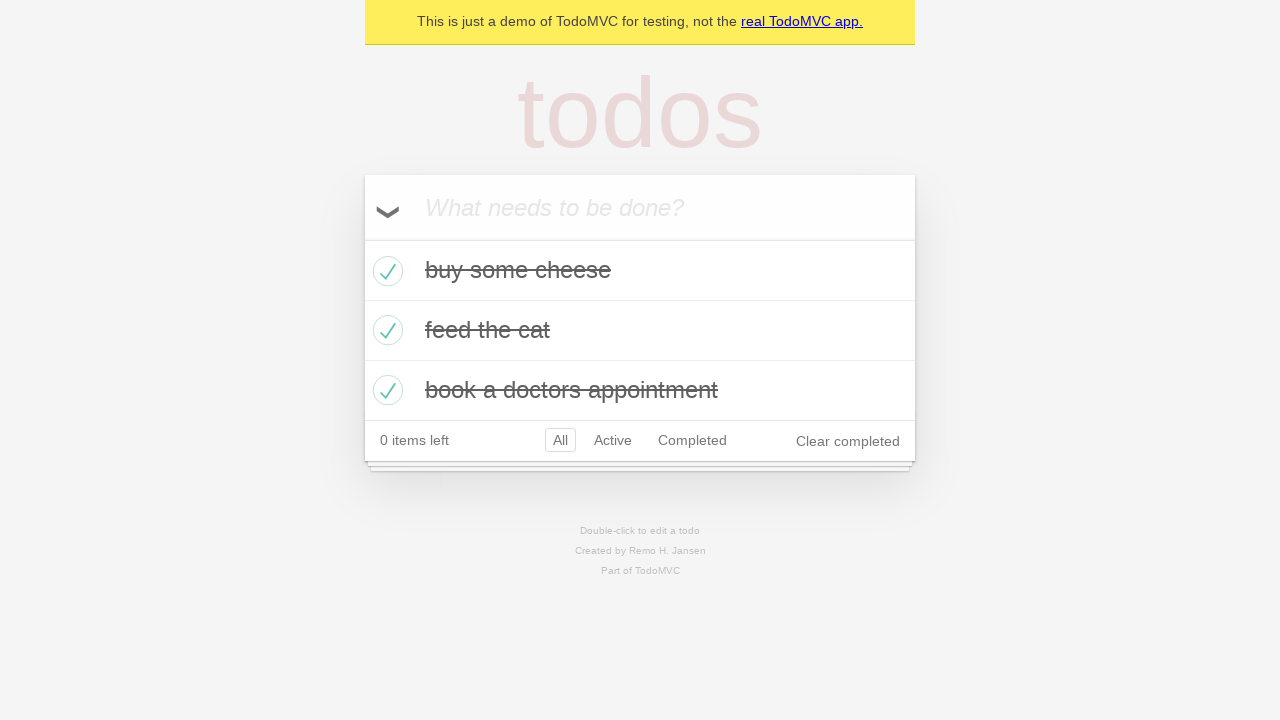

Verified all todo items are marked as completed
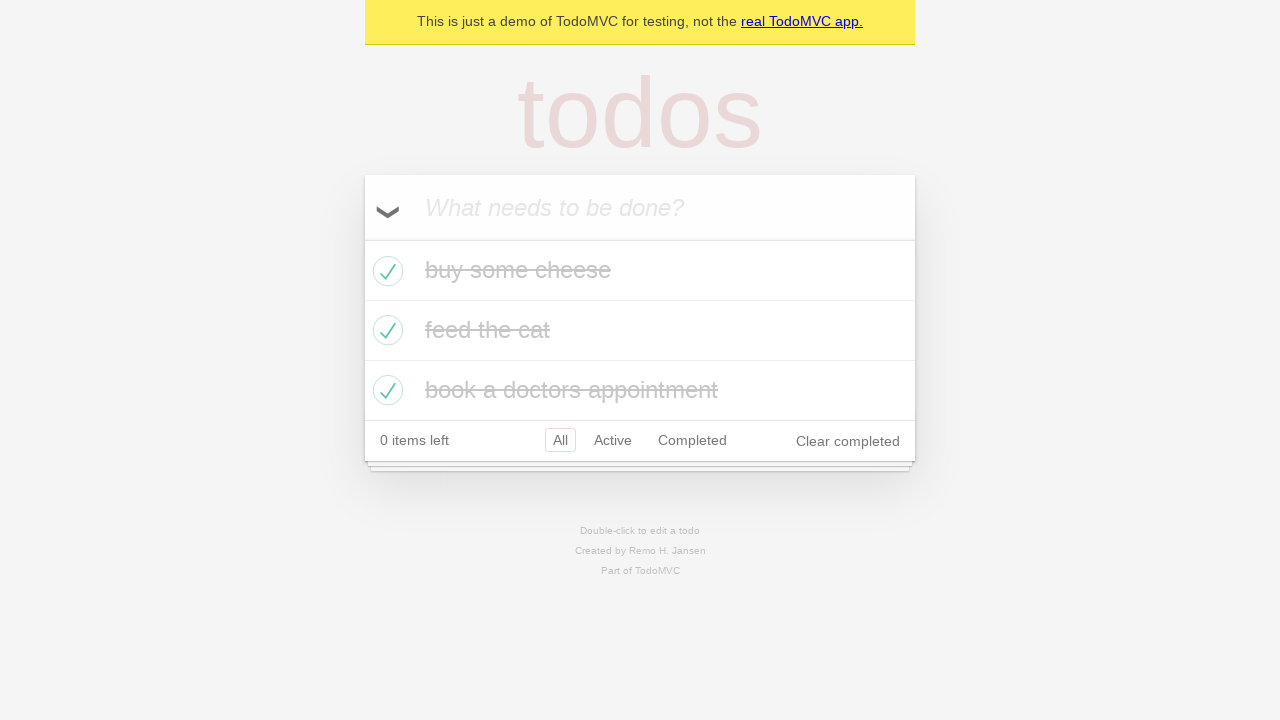

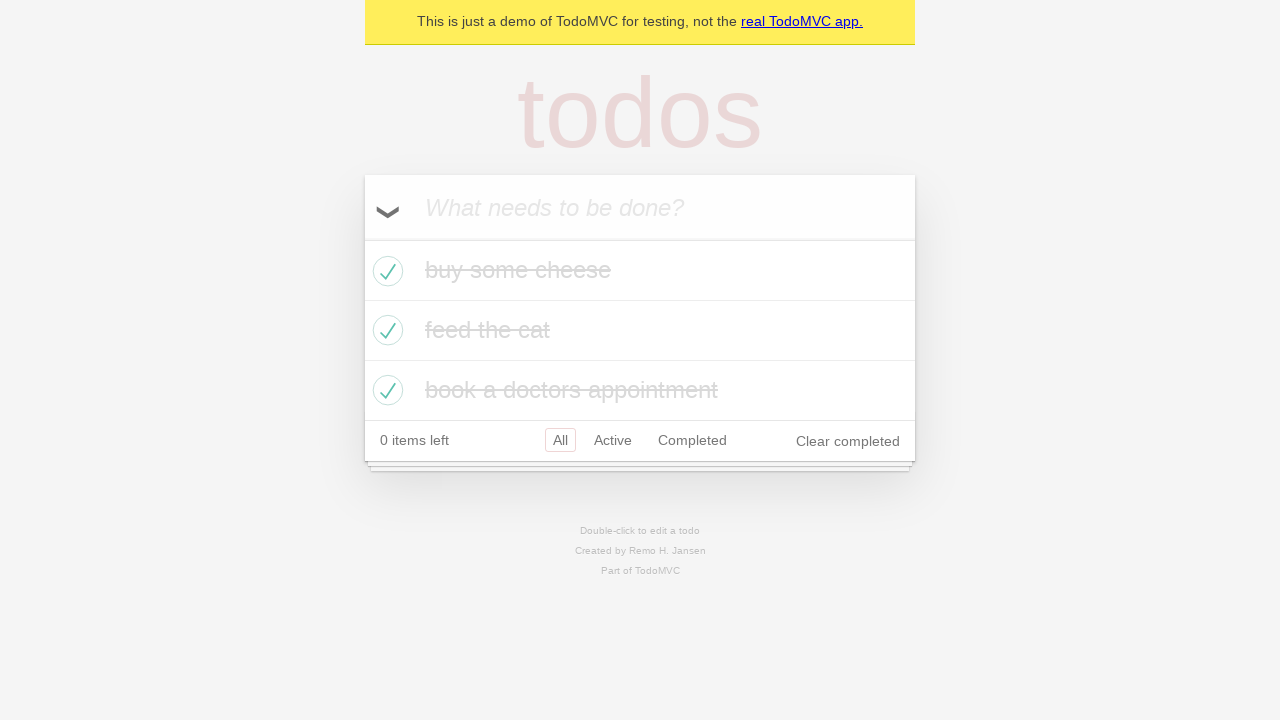